Tests drag and drop functionality on jQuery UI demo page by switching to an iframe and dragging an element to a drop target

Starting URL: https://jqueryui.com/droppable/

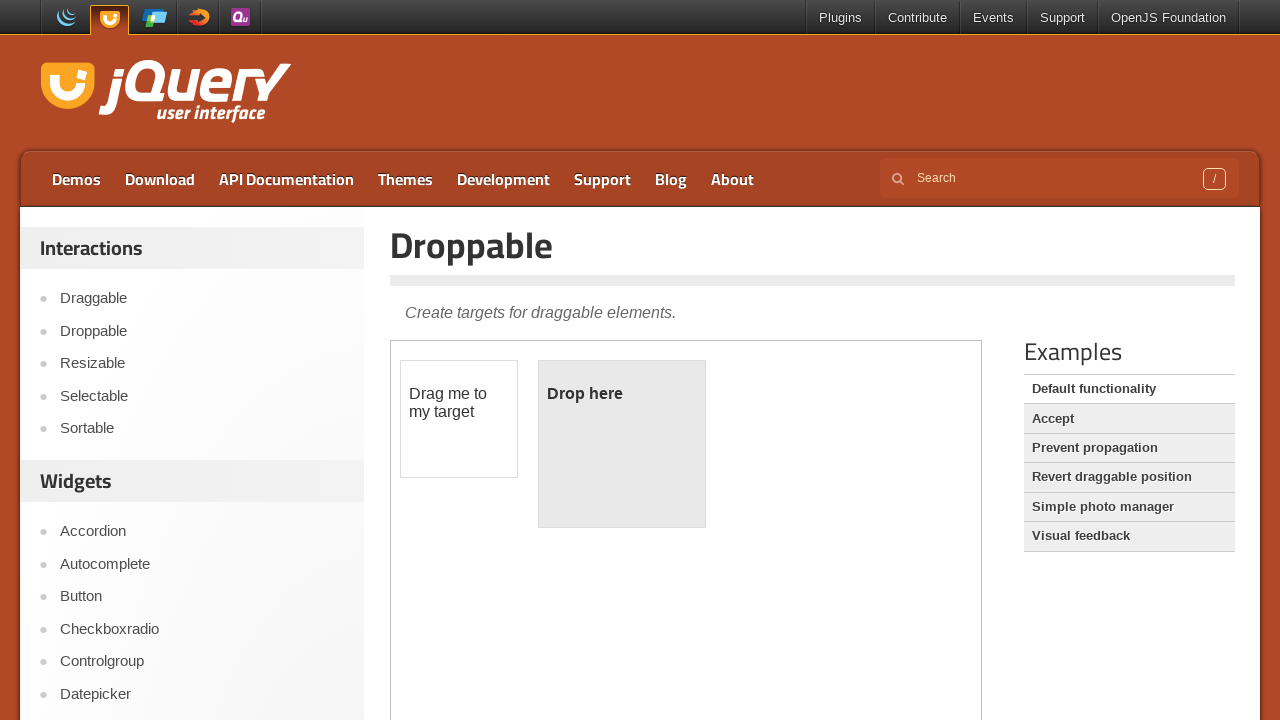

Navigated to jQuery UI droppable demo page
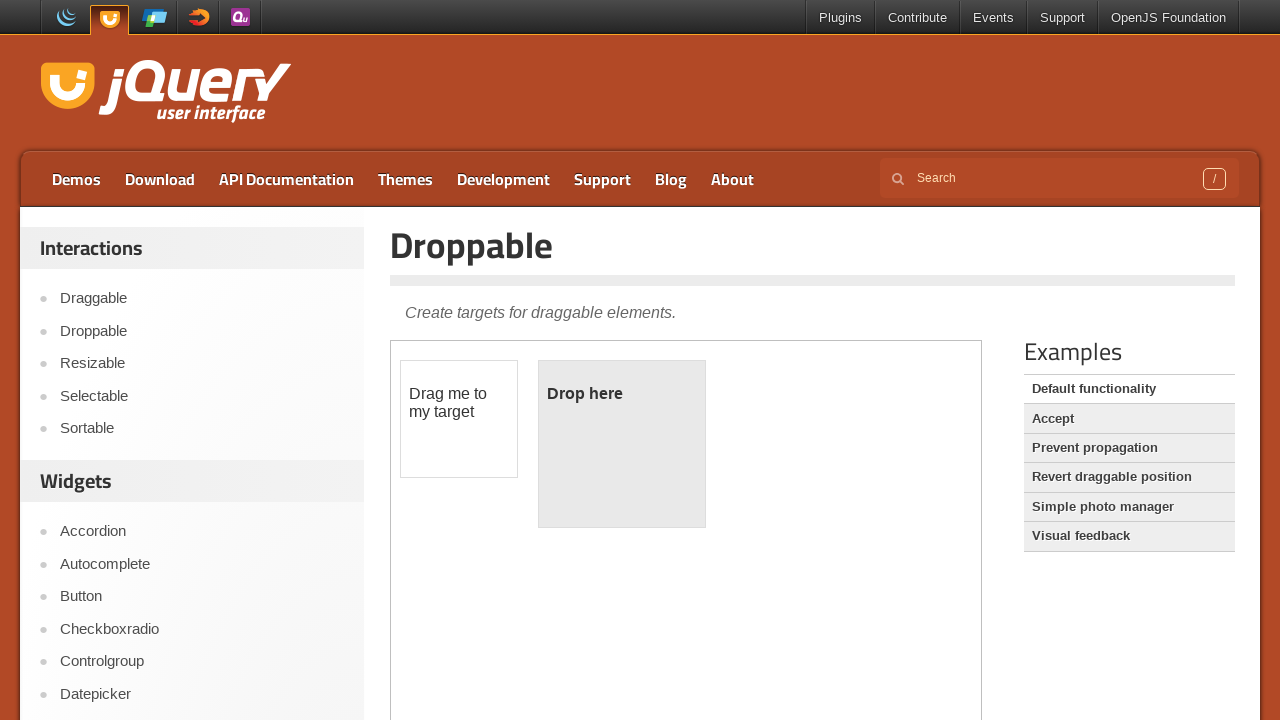

Located the demo iframe
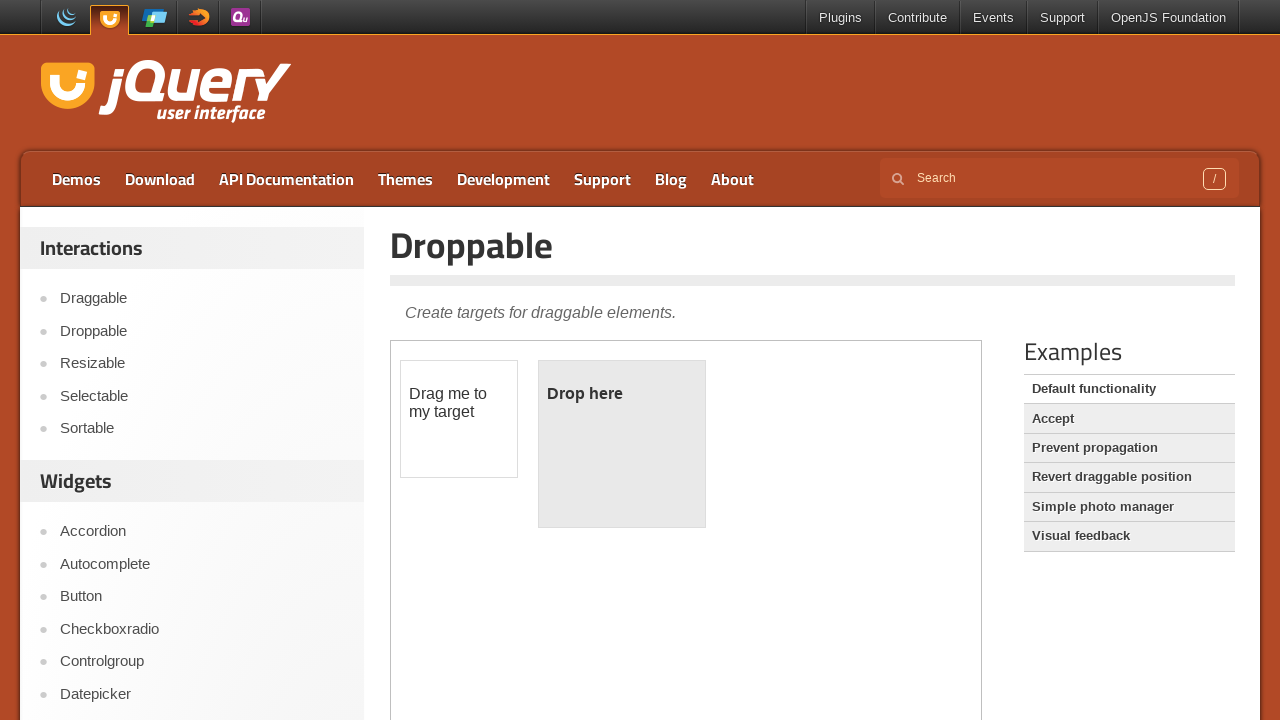

Clicked on the draggable element at (459, 419) on .demo-frame >> internal:control=enter-frame >> #draggable
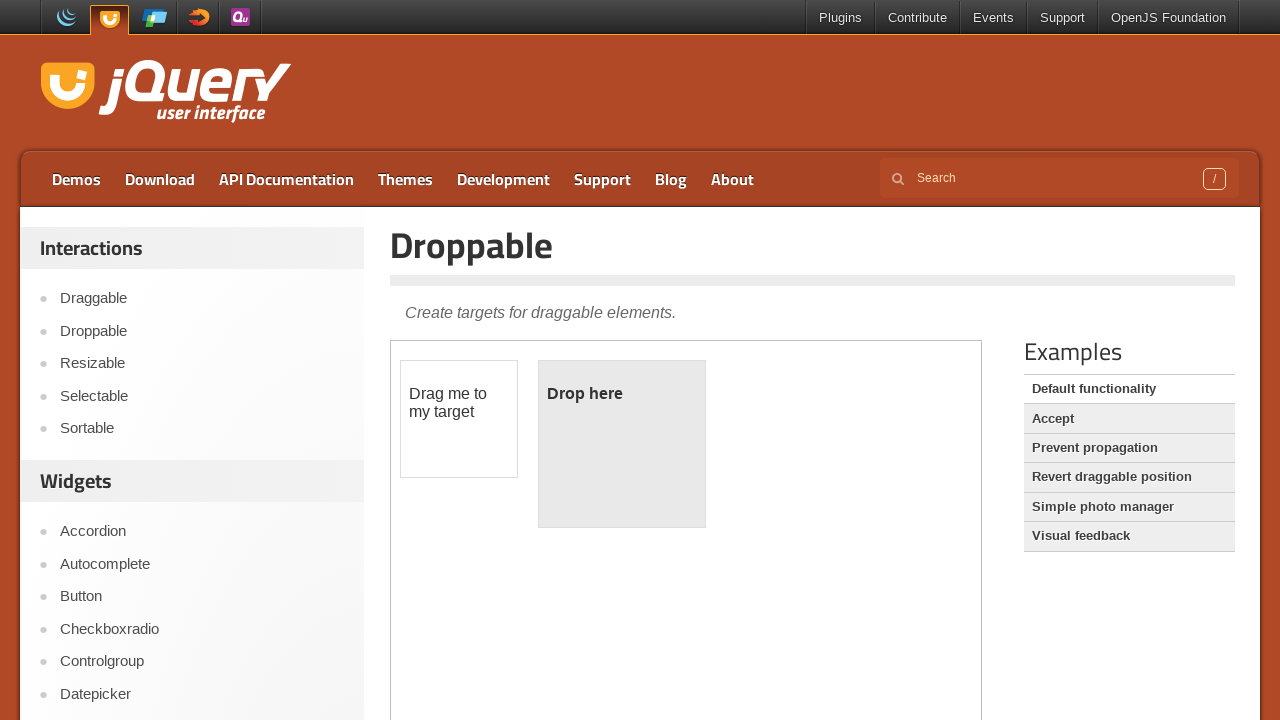

Dragged draggable element to droppable target at (622, 444)
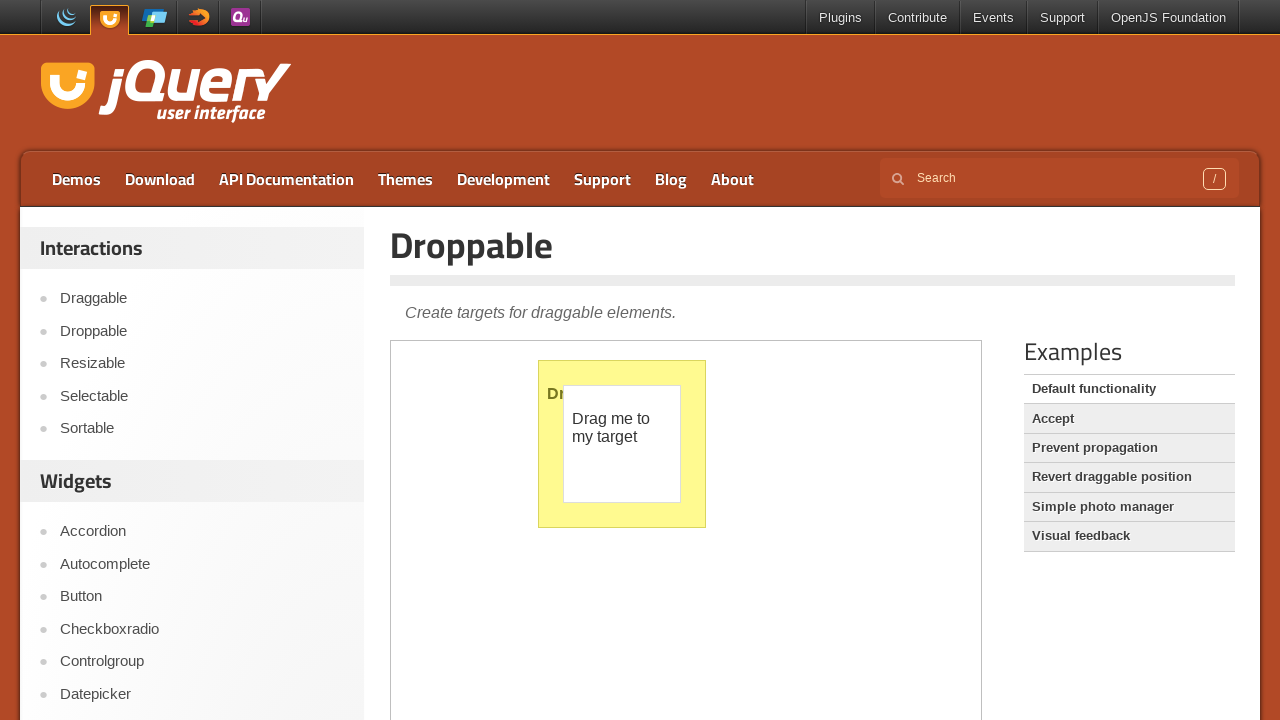

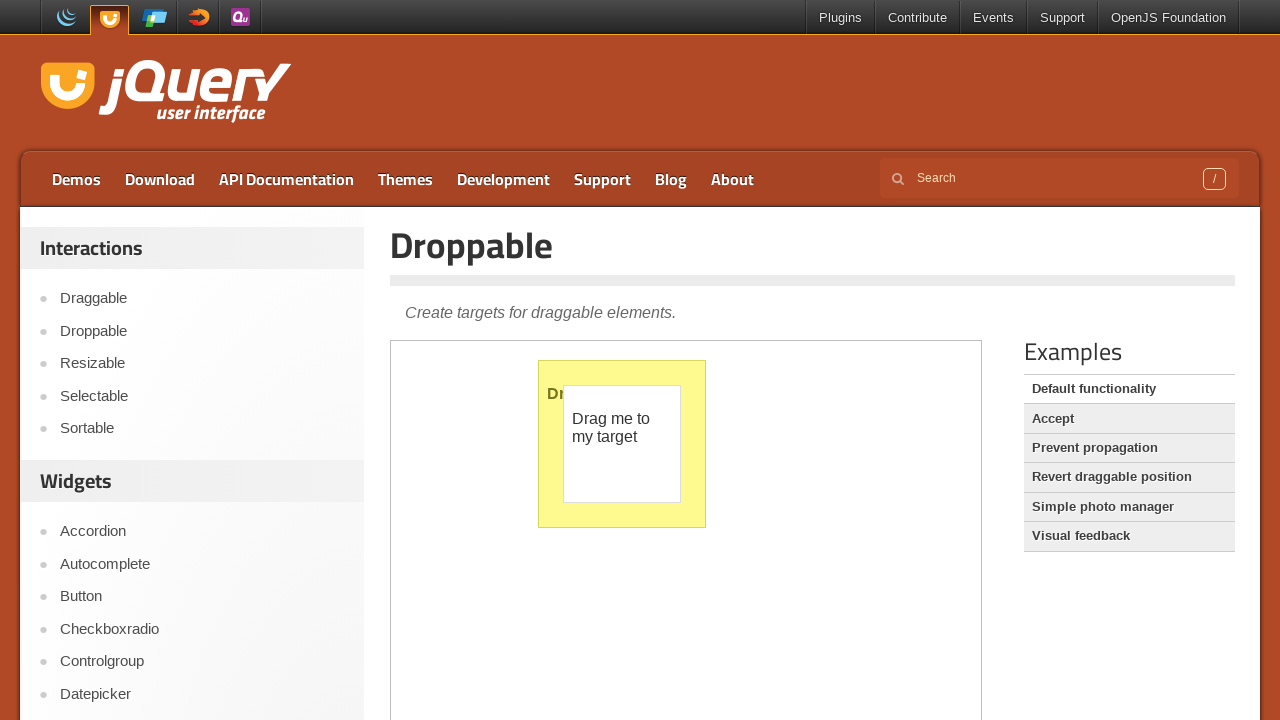